Tests the text input functionality on UI Testing Playground by entering text in an input field and clicking a button, which changes the button's text to the entered value.

Starting URL: http://uitestingplayground.com/textinput

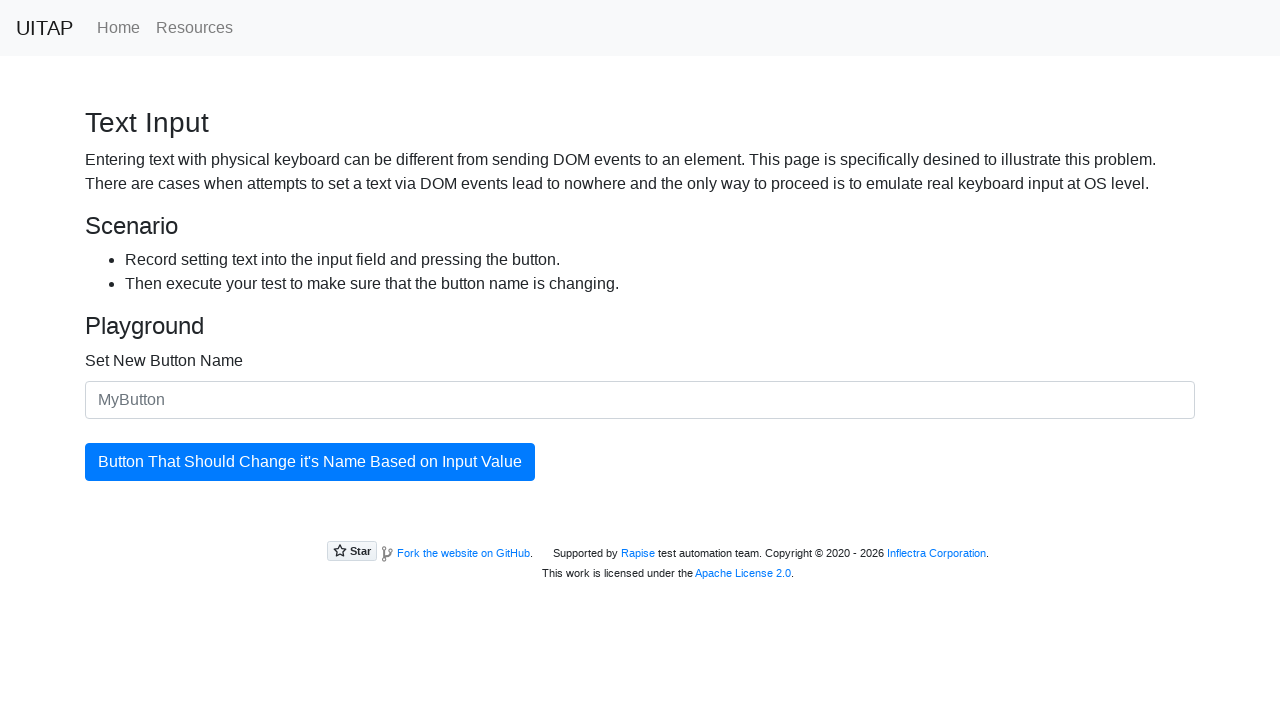

Filled text input field with 'SkyPro' on input.form-control
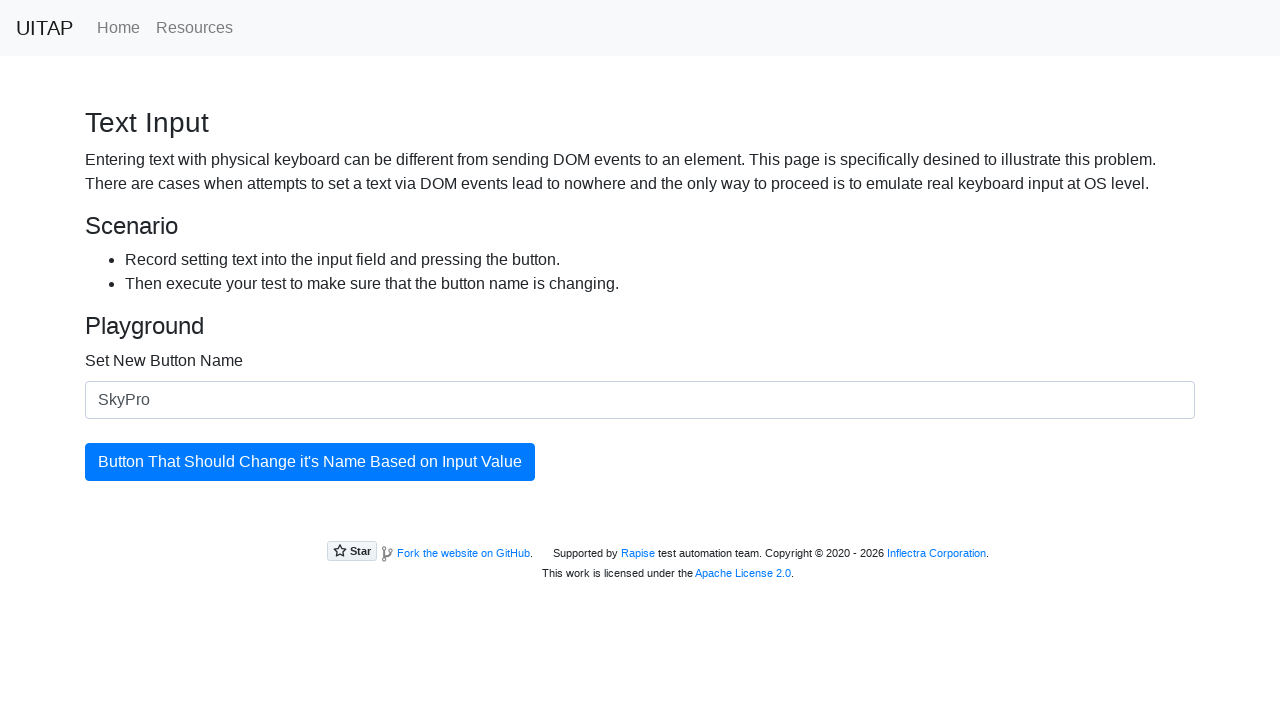

Clicked the blue button at (310, 462) on button.btn
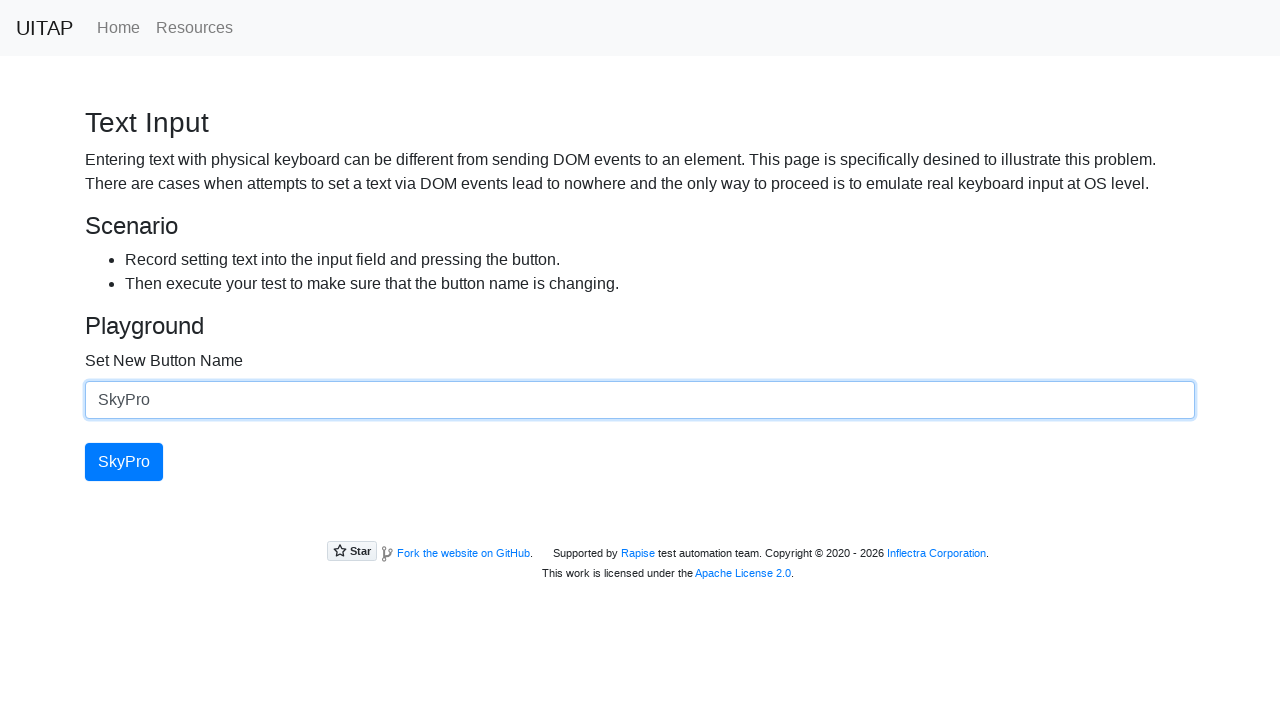

Button text updated to match entered value 'SkyPro'
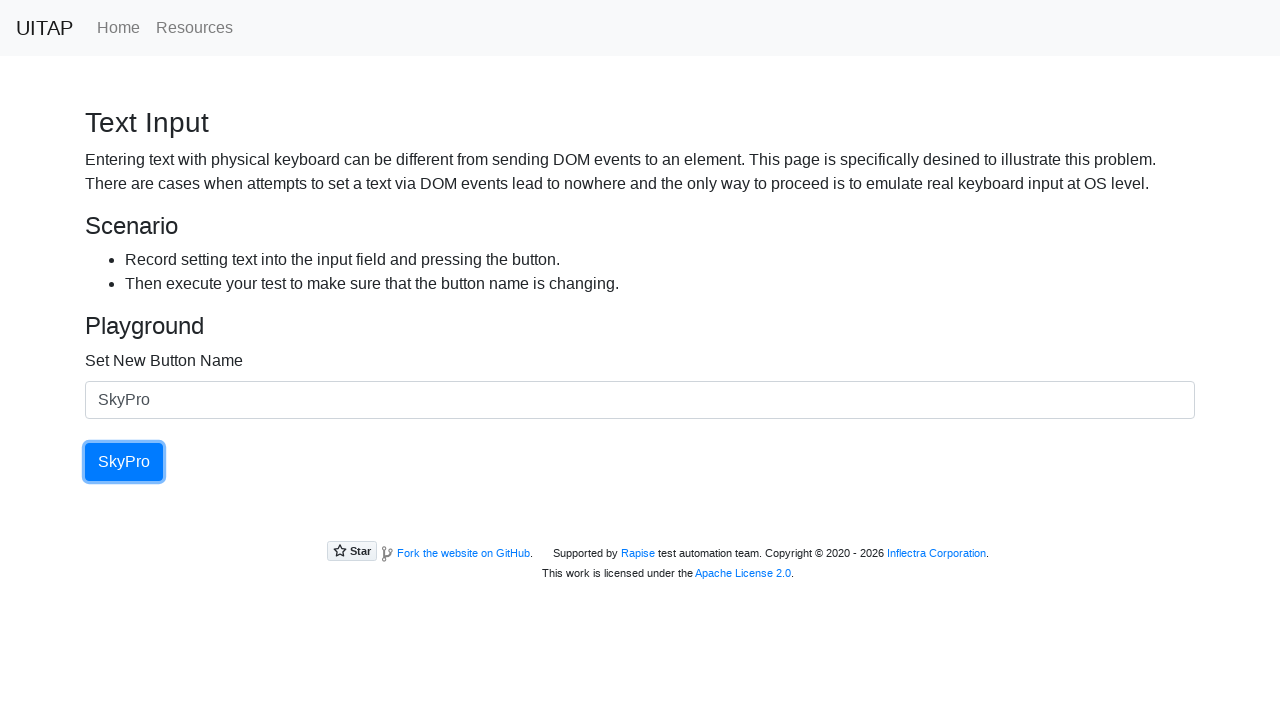

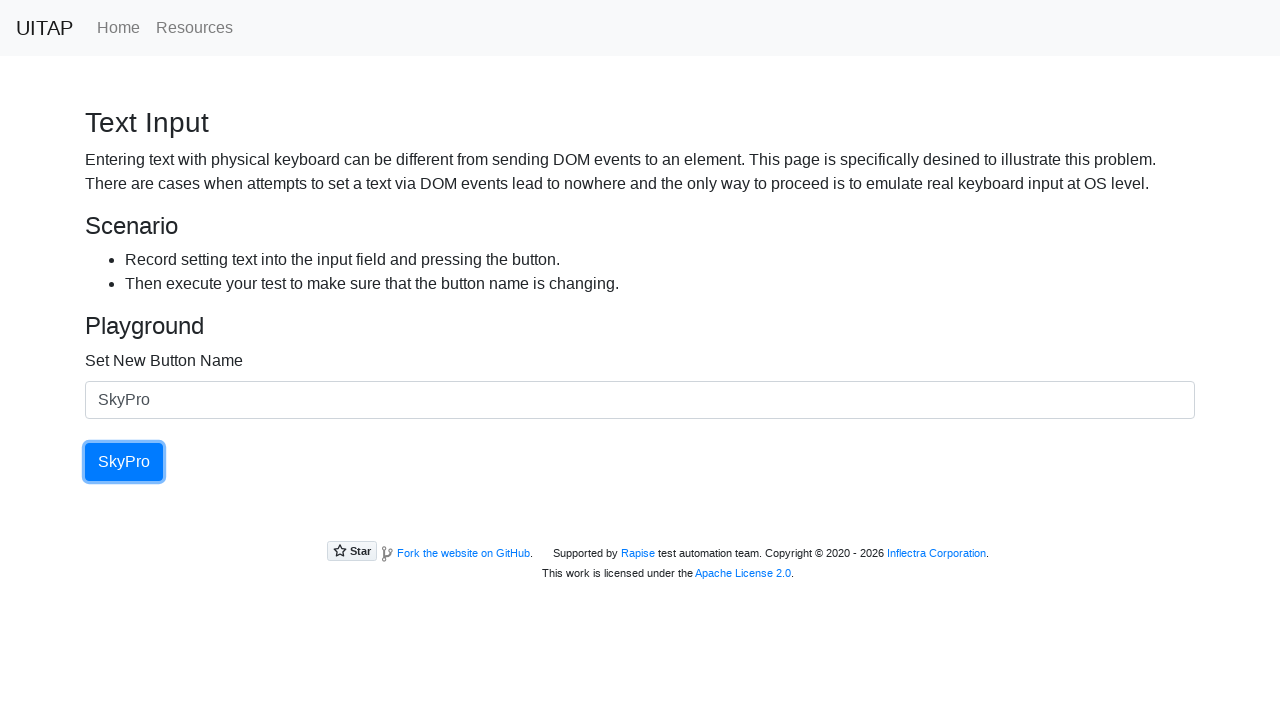